Verifies the logo link is visible, points to home page, and displays the logo image with correct alt text

Starting URL: https://theconnectedshop.com/

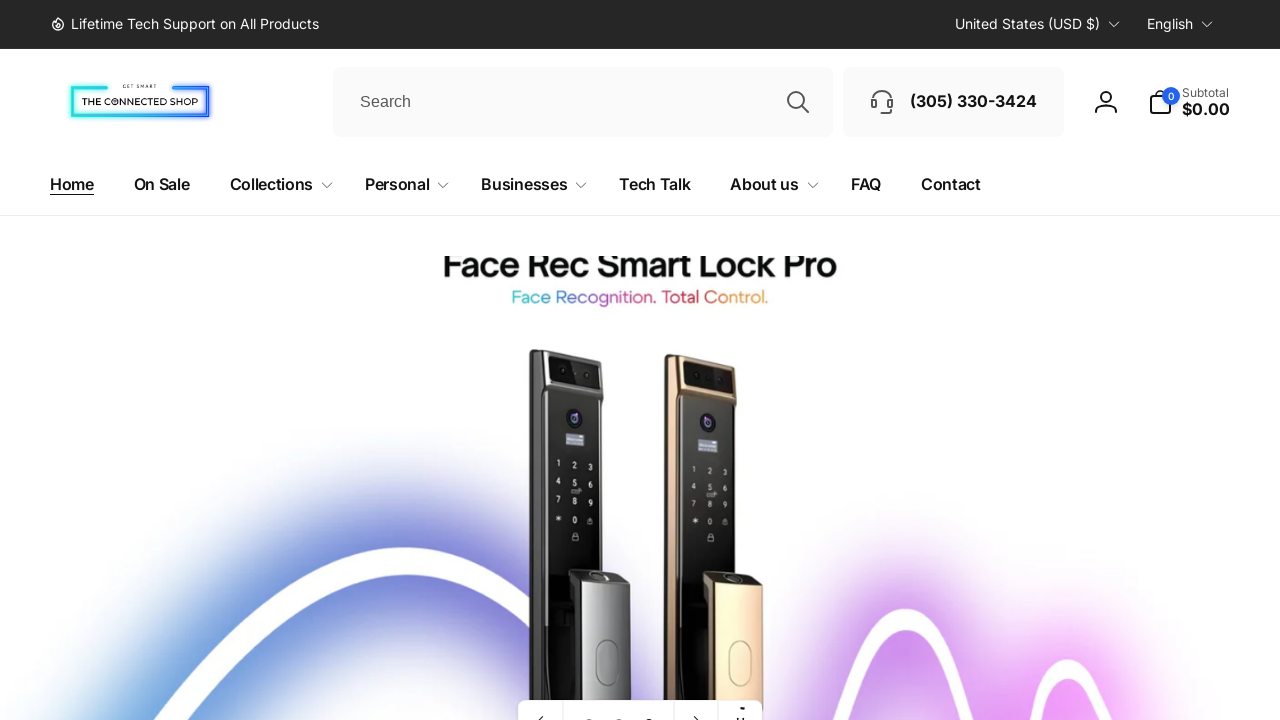

Verified logo link is visible
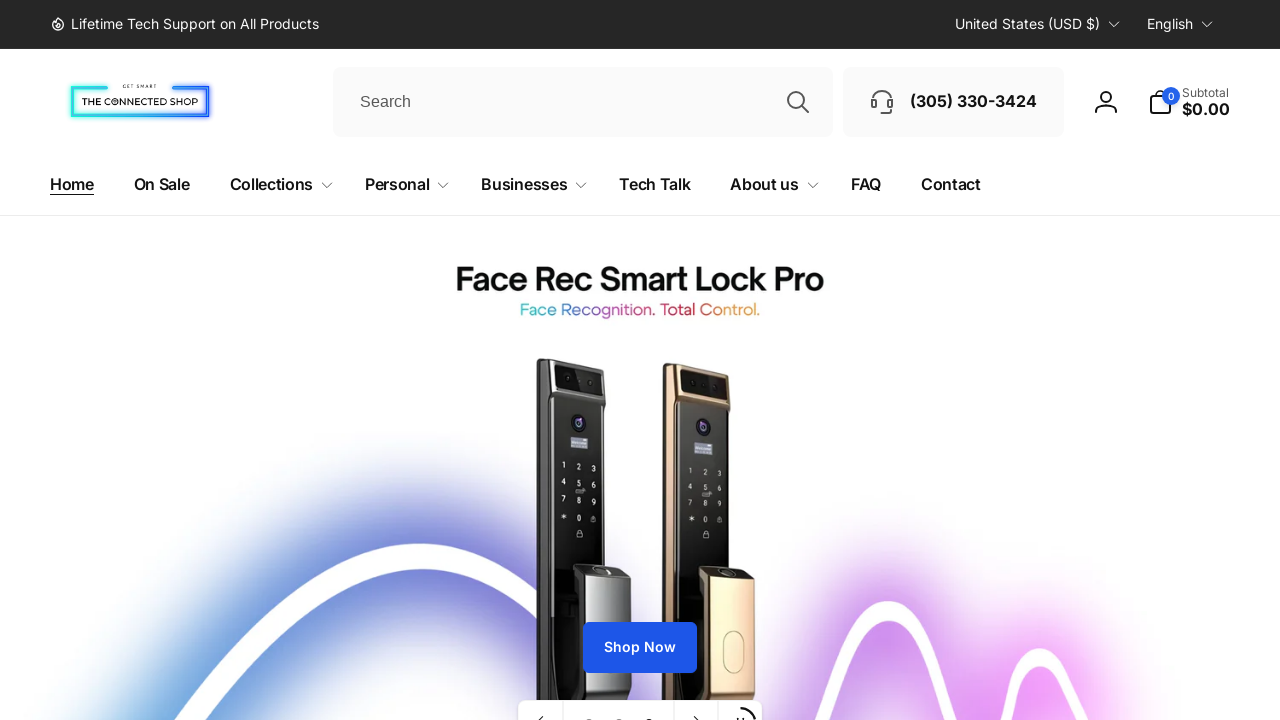

Verified logo link href points to home page
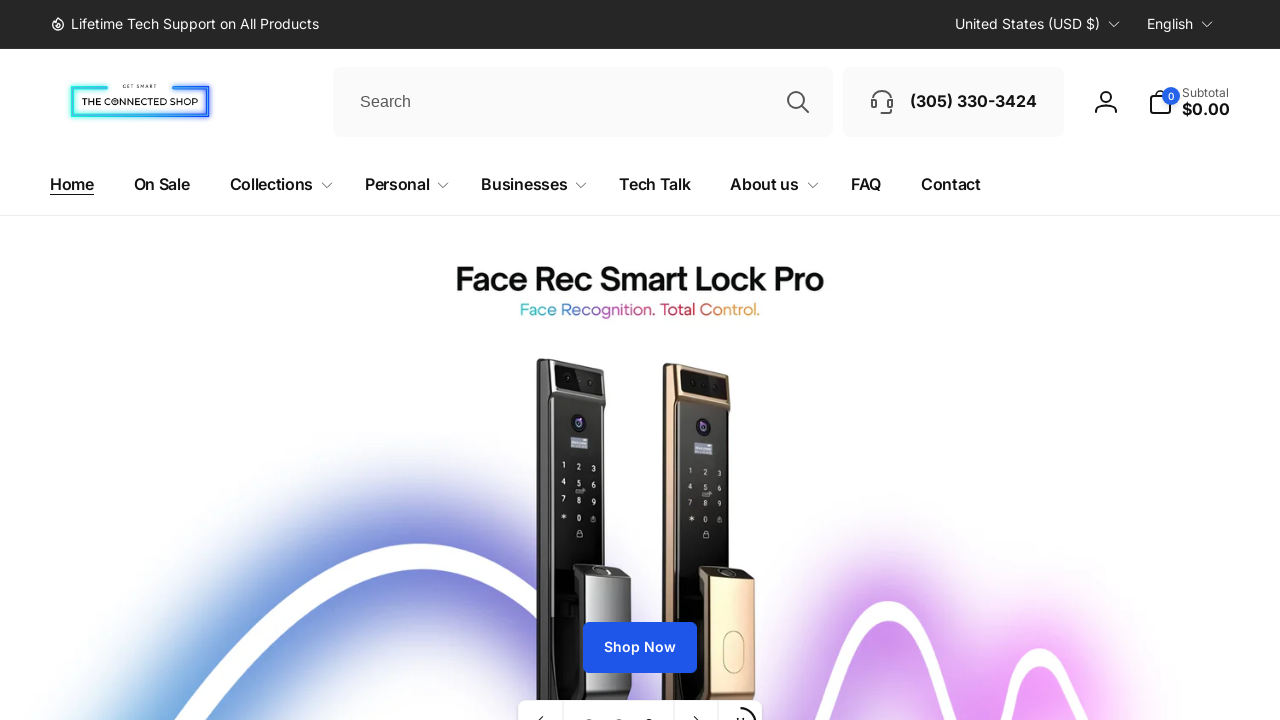

Verified logo image is visible
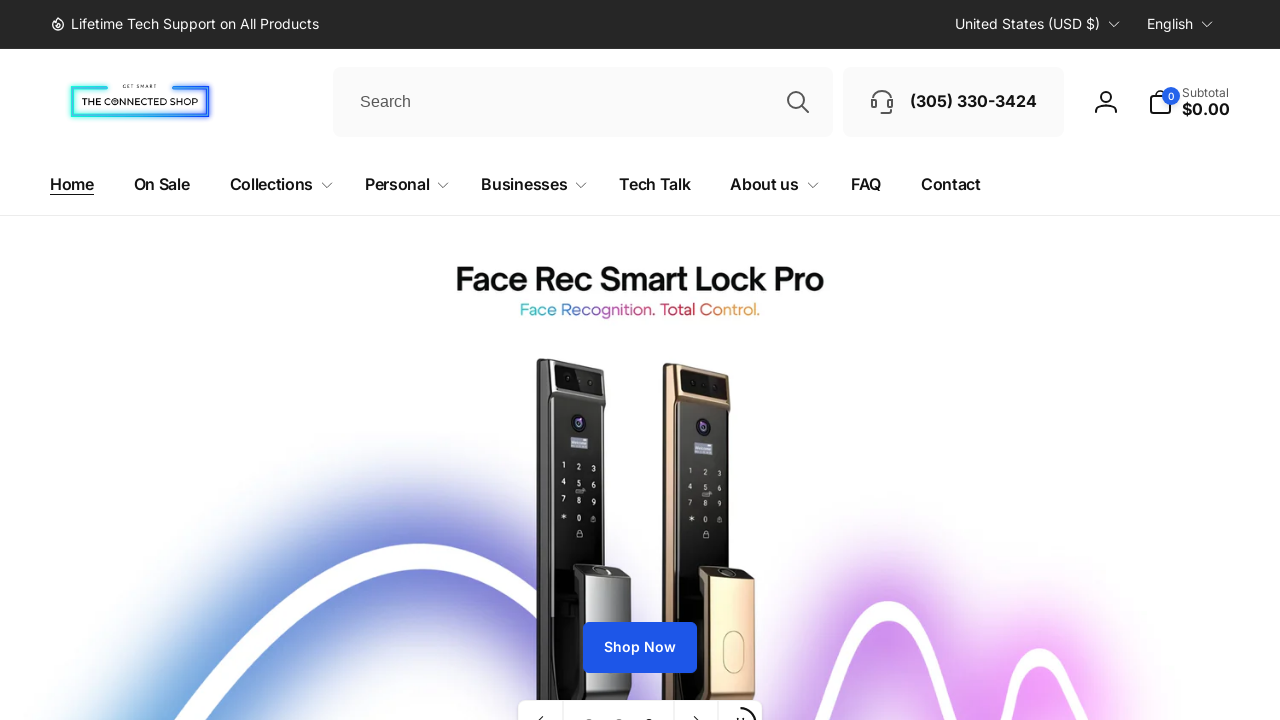

Verified logo alt text is 'The Connected Shop'
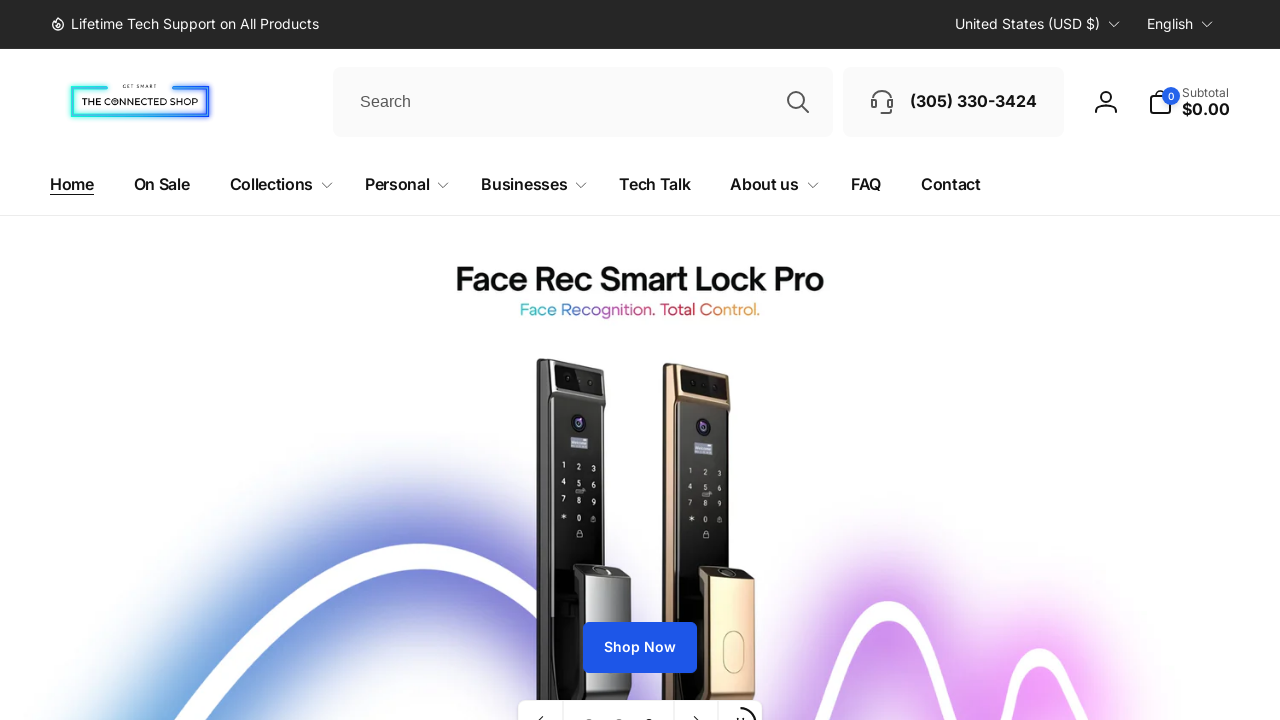

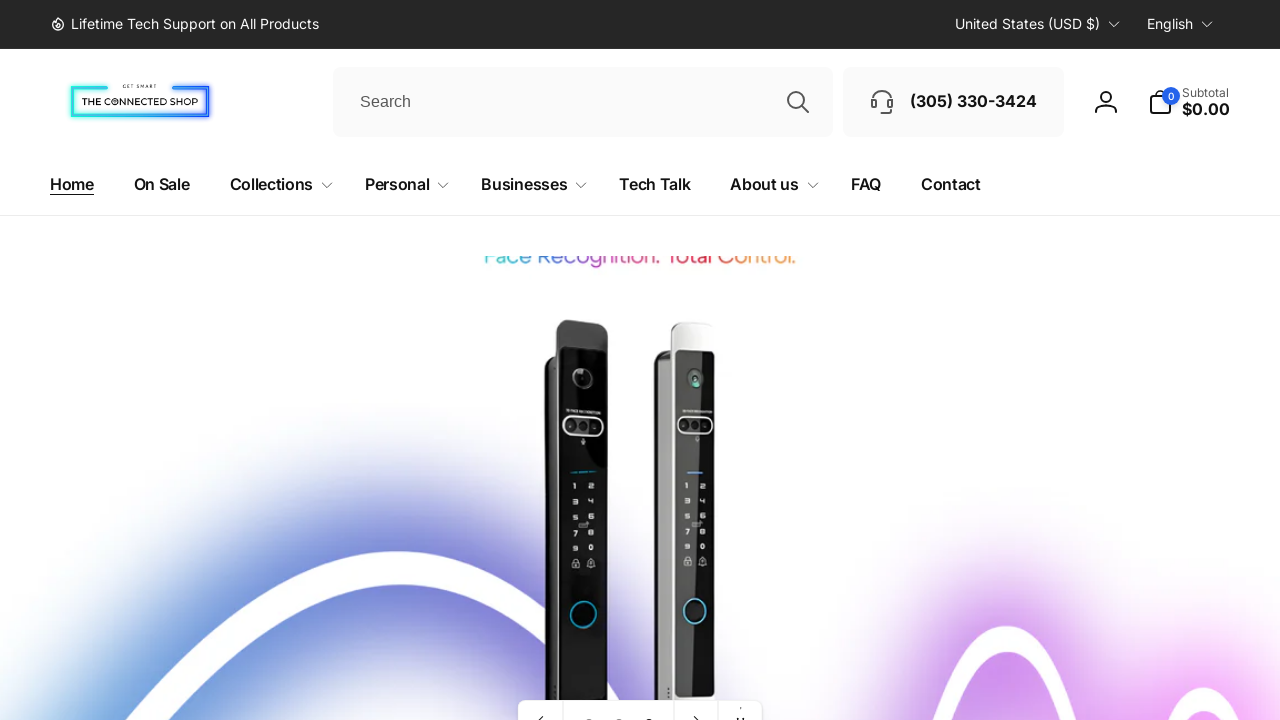